Tests drag and drop functionality by dragging element A and dropping it onto element B

Starting URL: https://the-internet.herokuapp.com/drag_and_drop

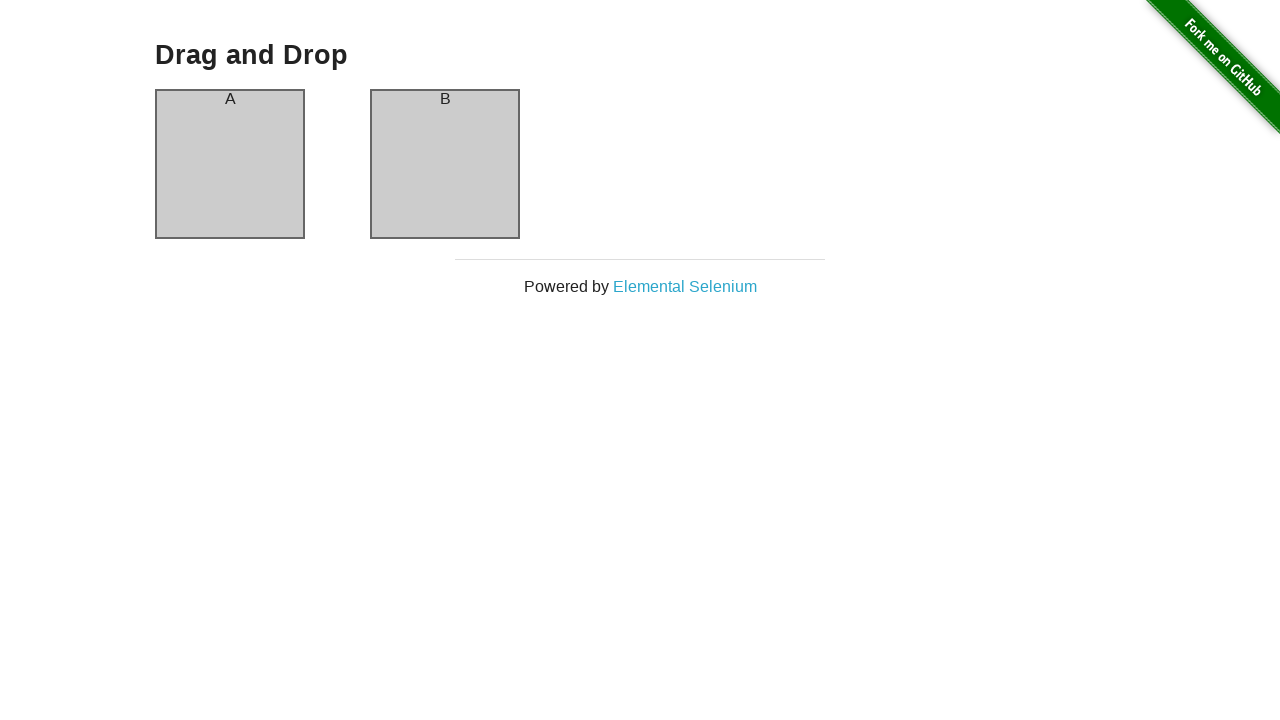

Located element A (draggable source)
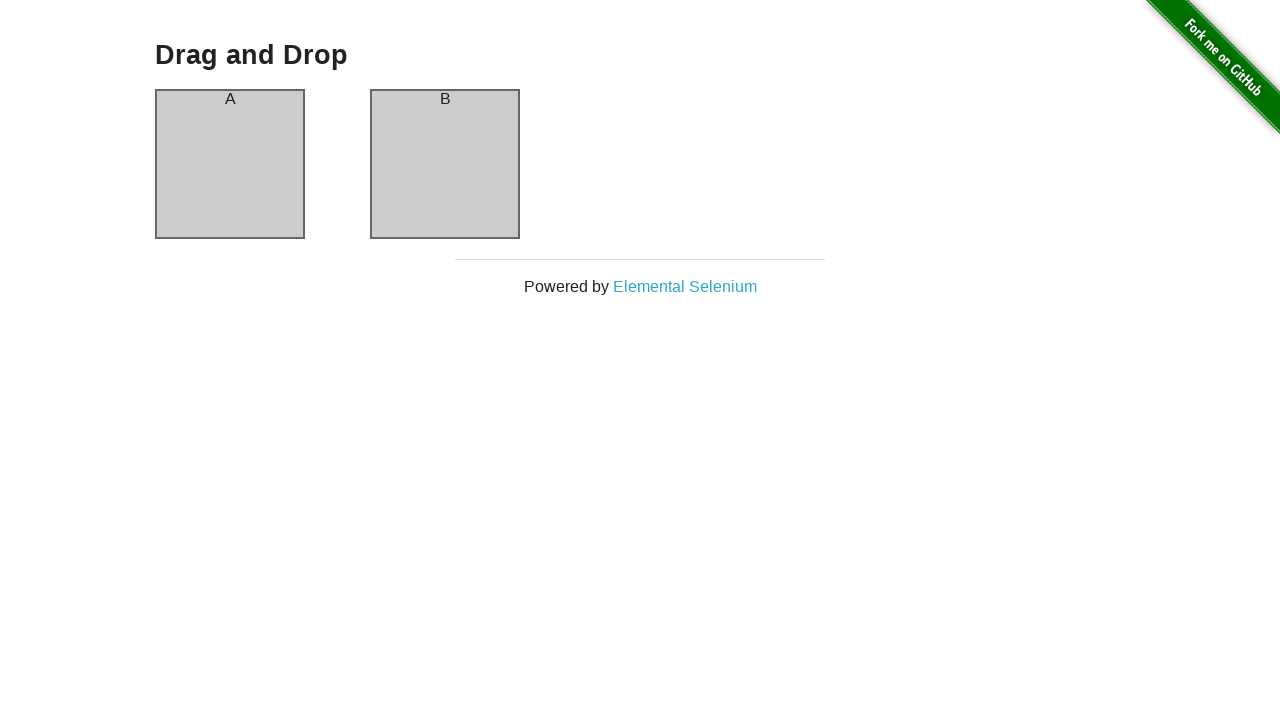

Located element B (drop target)
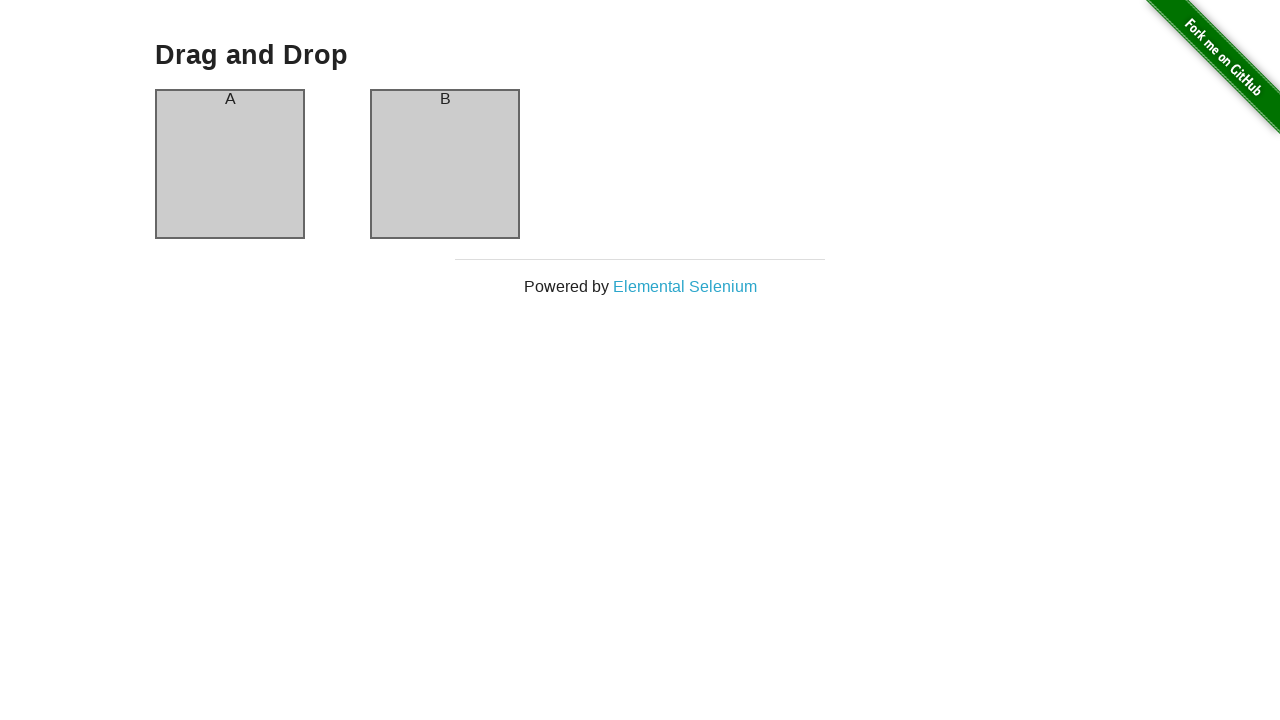

Dragged element A and dropped it onto element B at (445, 164)
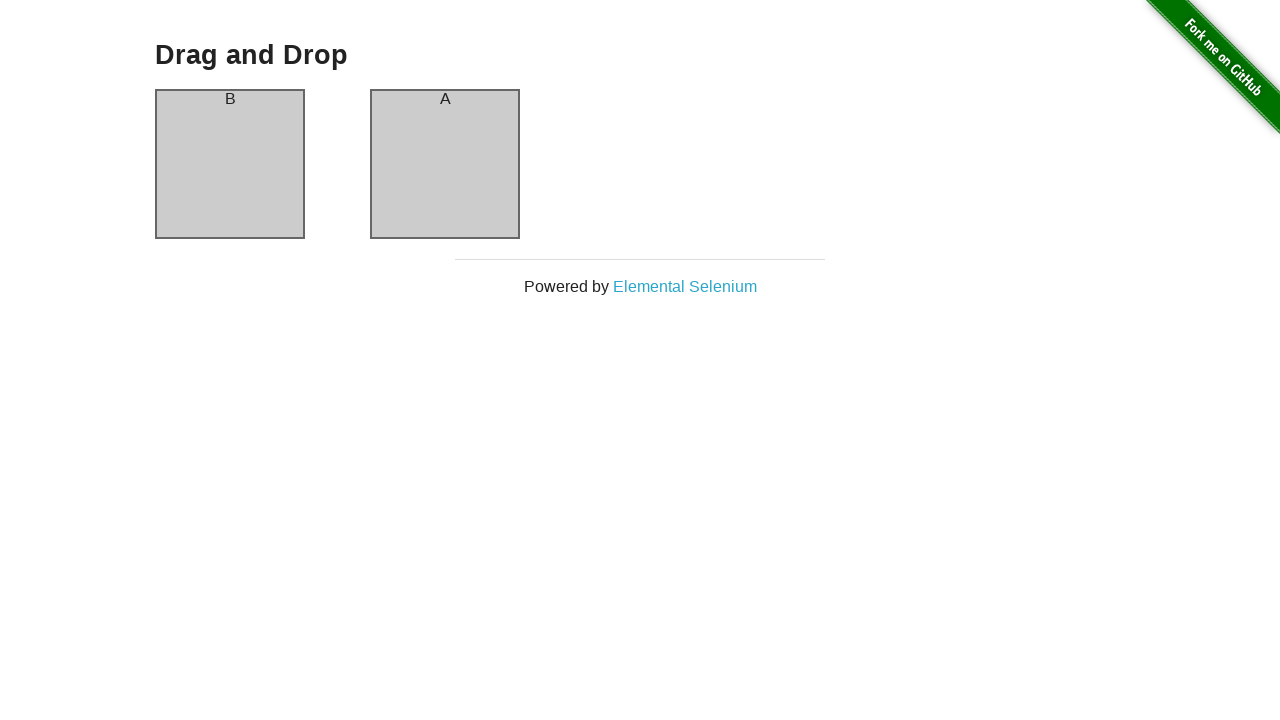

Waited 3 seconds for drag and drop animation to complete
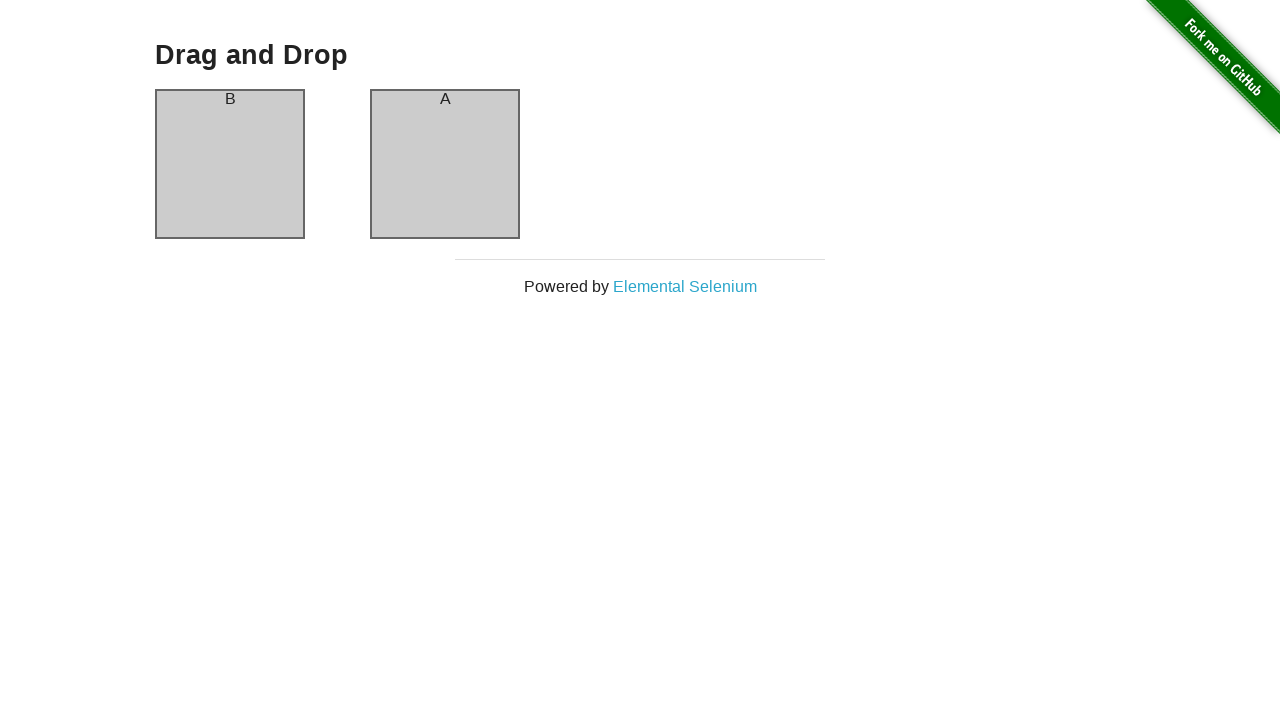

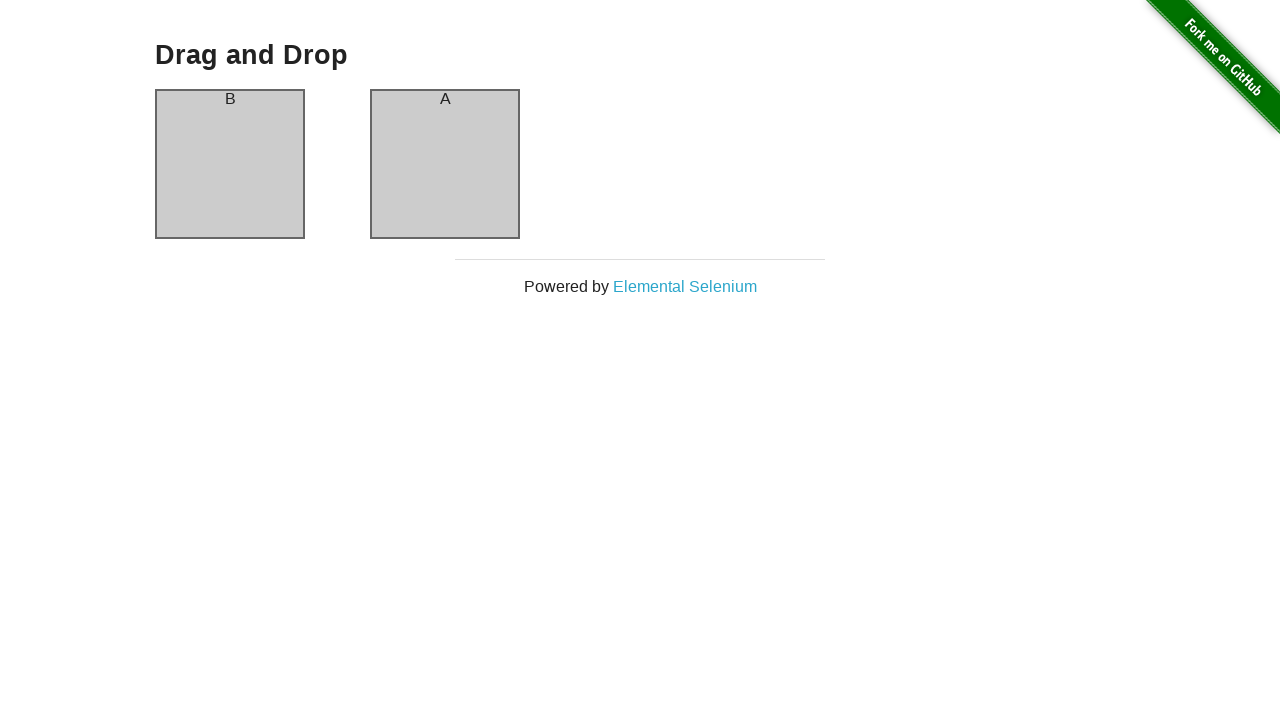